Tests checkbox functionality by checking the initial state of checkboxes and then selecting any unselected checkboxes to ensure all are checked.

Starting URL: https://the-internet.herokuapp.com/checkboxes

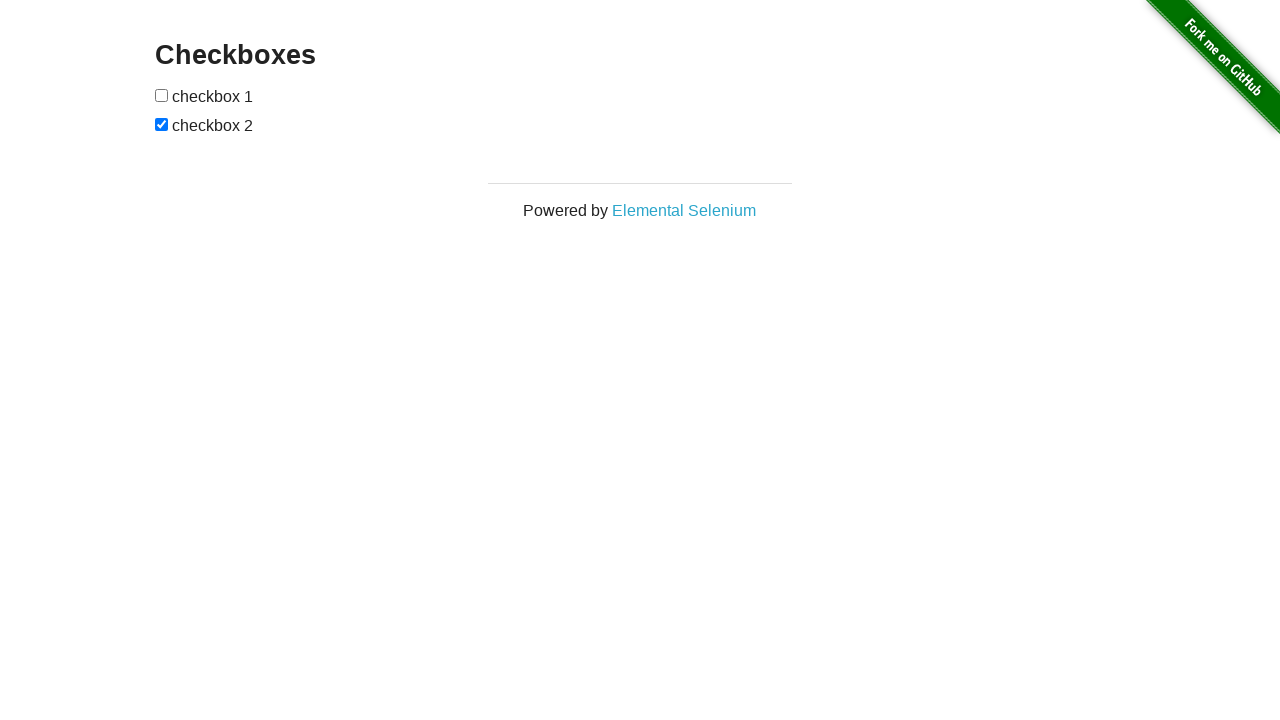

Waited for checkboxes to load on the page
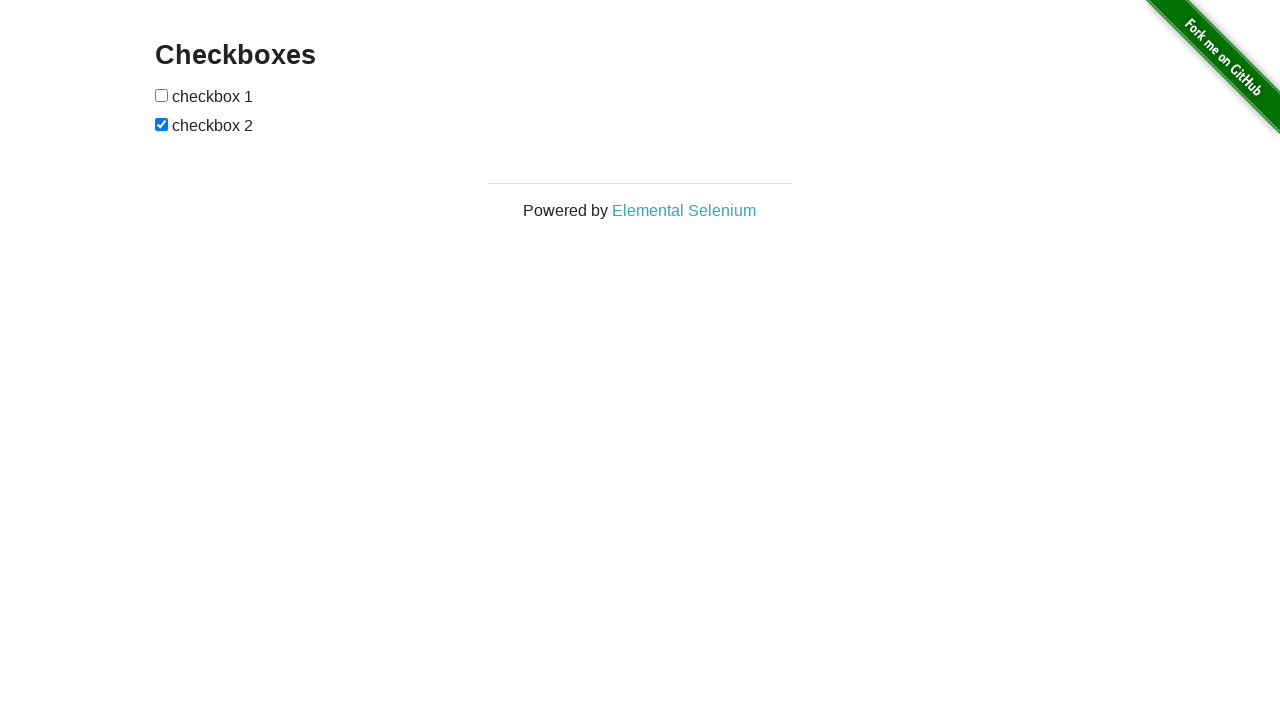

Located all checkboxes on the page
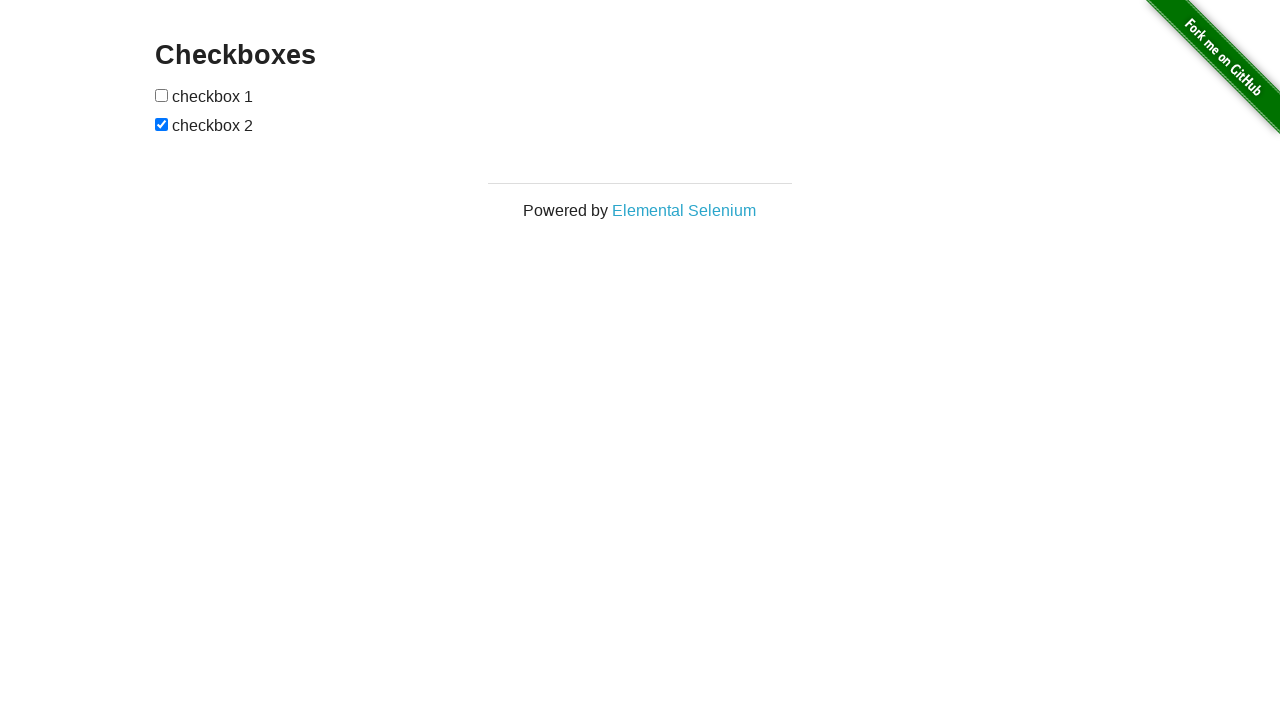

Found 2 checkboxes in total
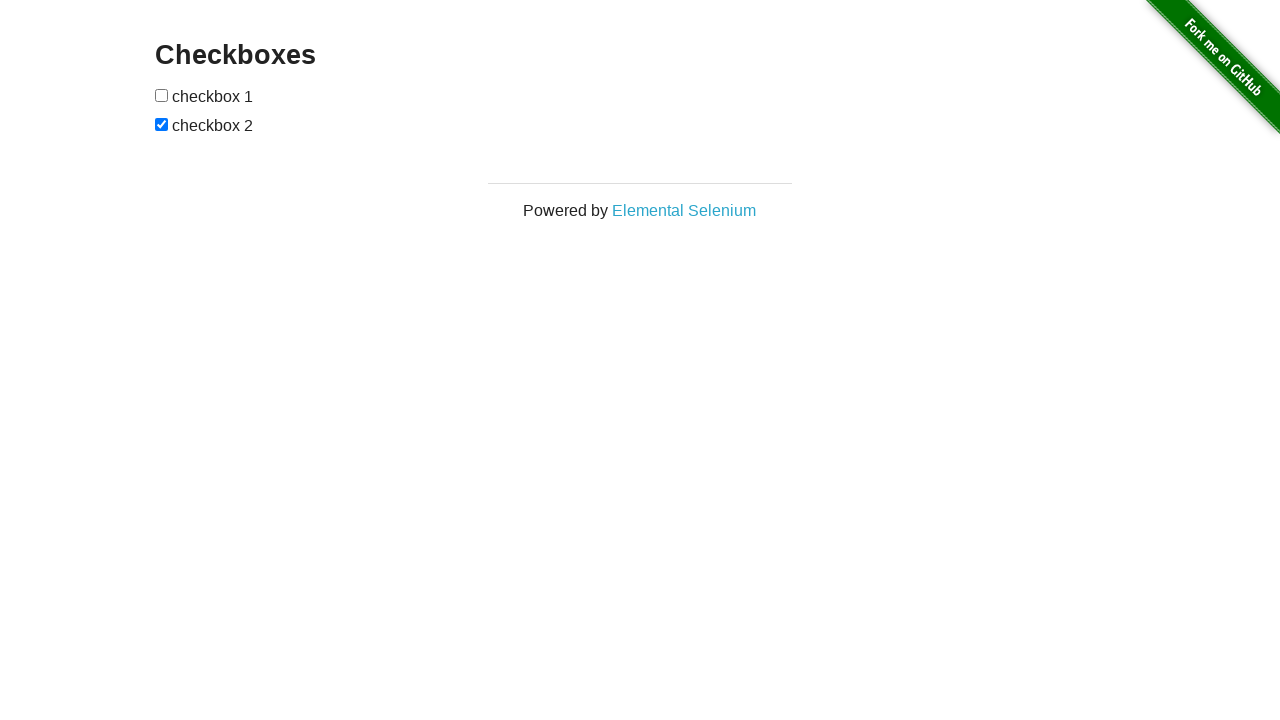

Checkbox #1 is unselected
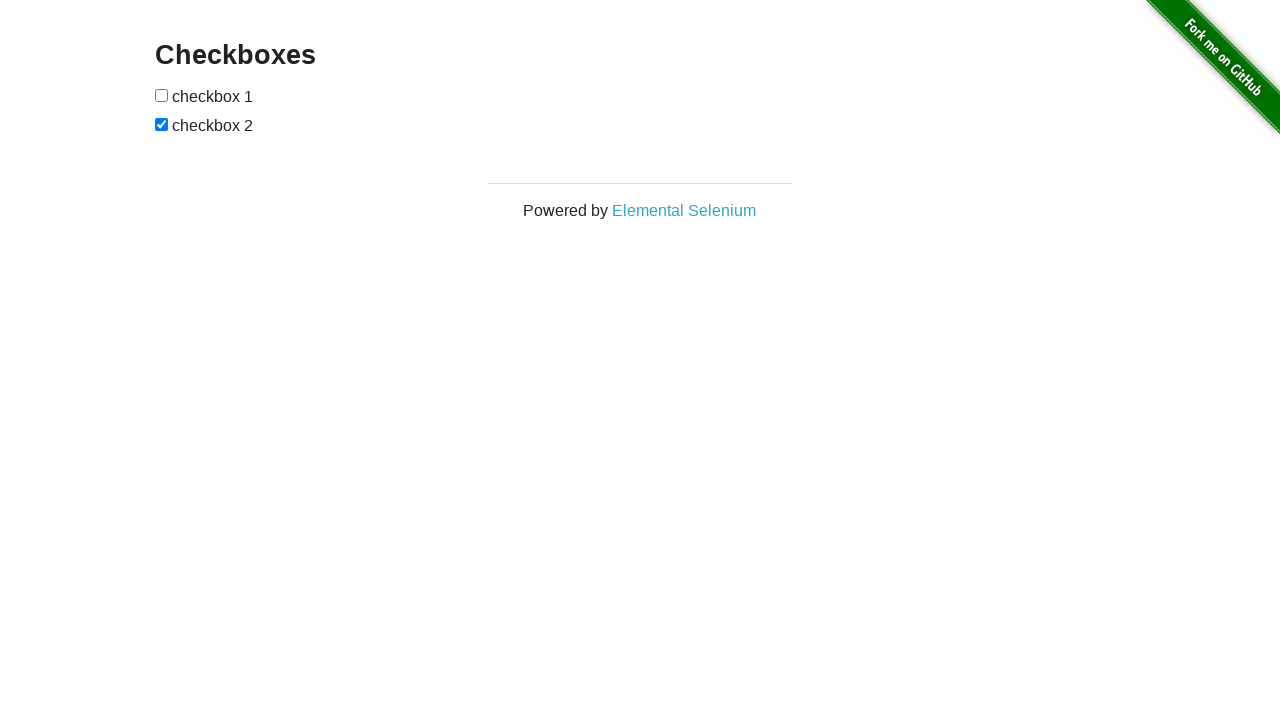

Checkbox #2 is selected
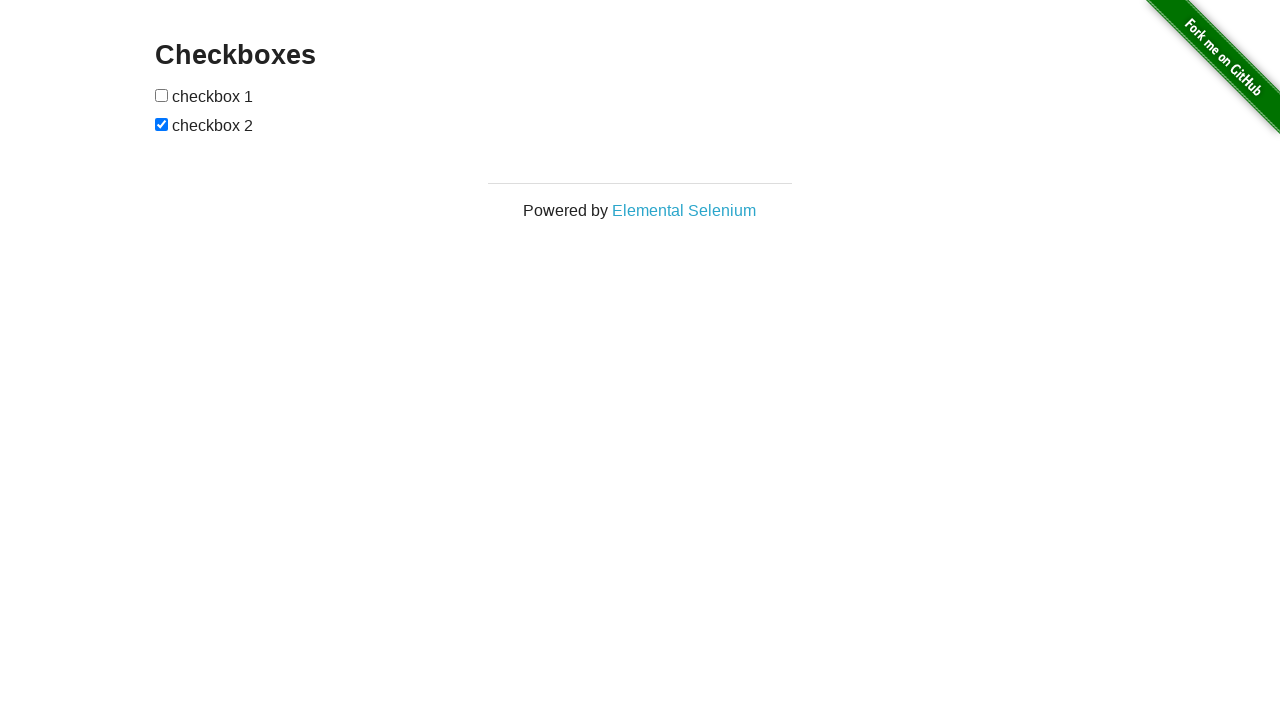

Clicked checkbox #1 to select it at (162, 95) on #checkboxes input >> nth=0
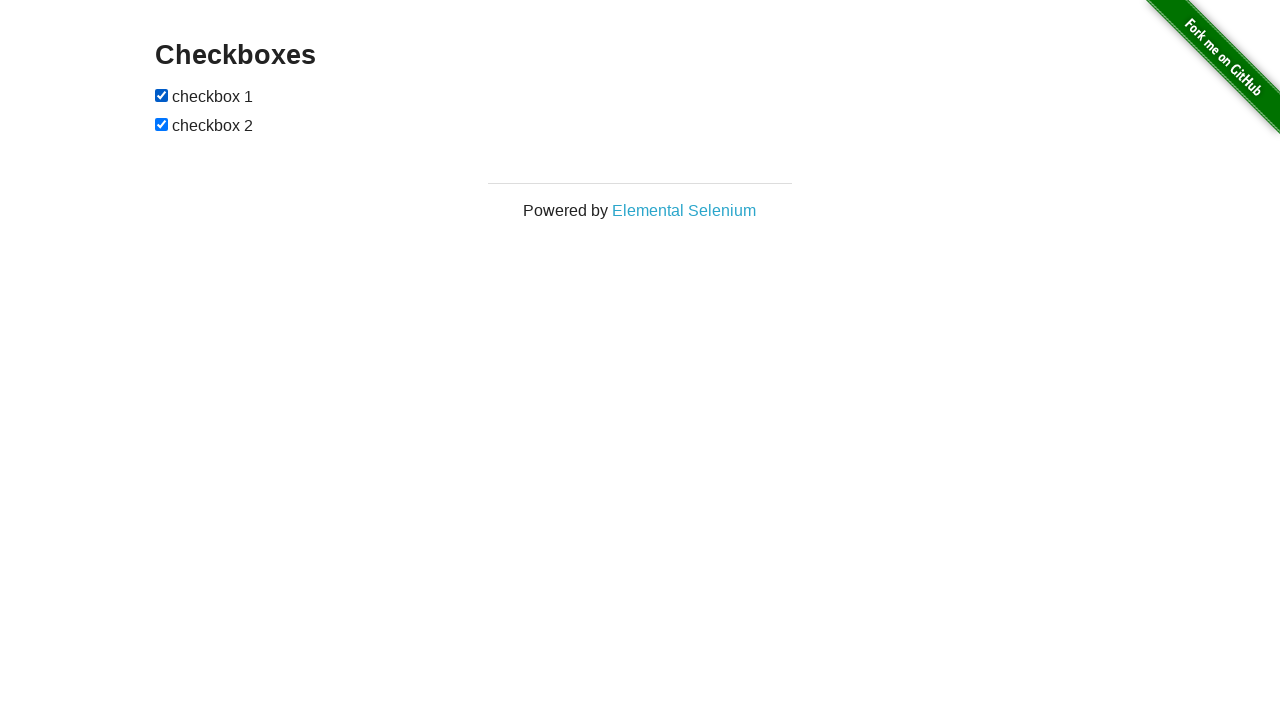

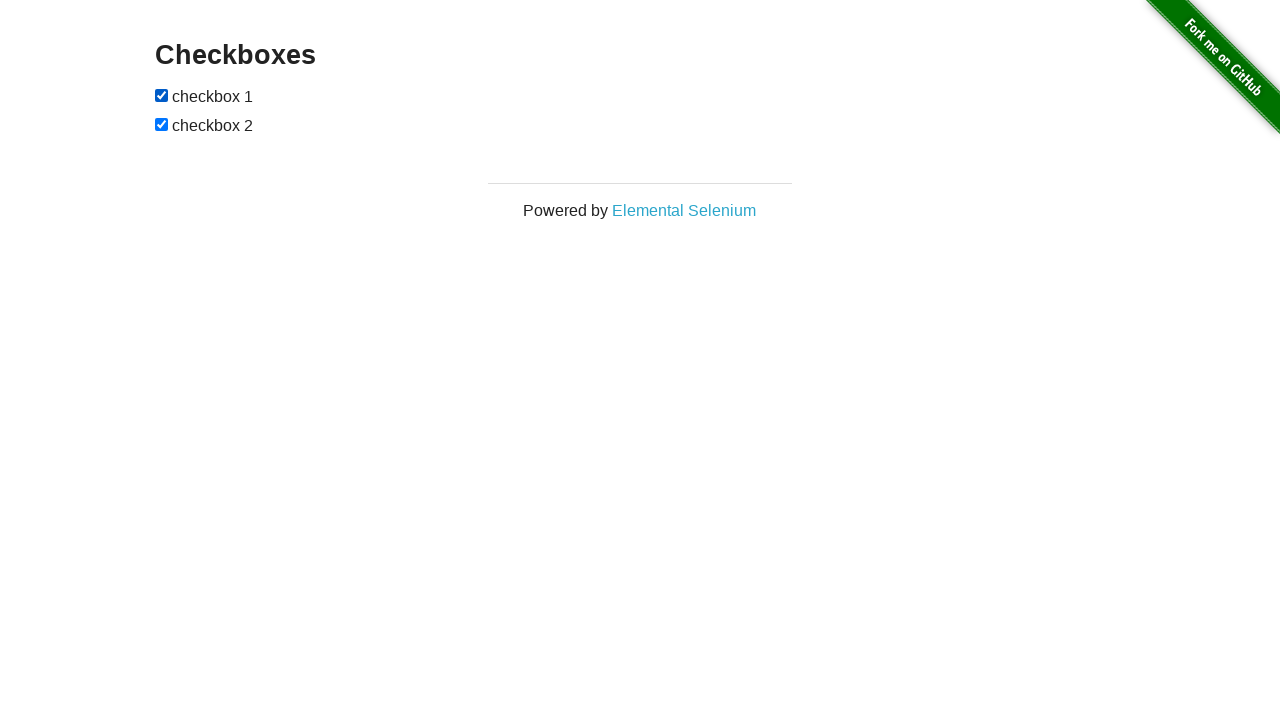